Tests checkout flow with empty cart by navigating to cart and attempting checkout

Starting URL: https://www.saucedemo.com

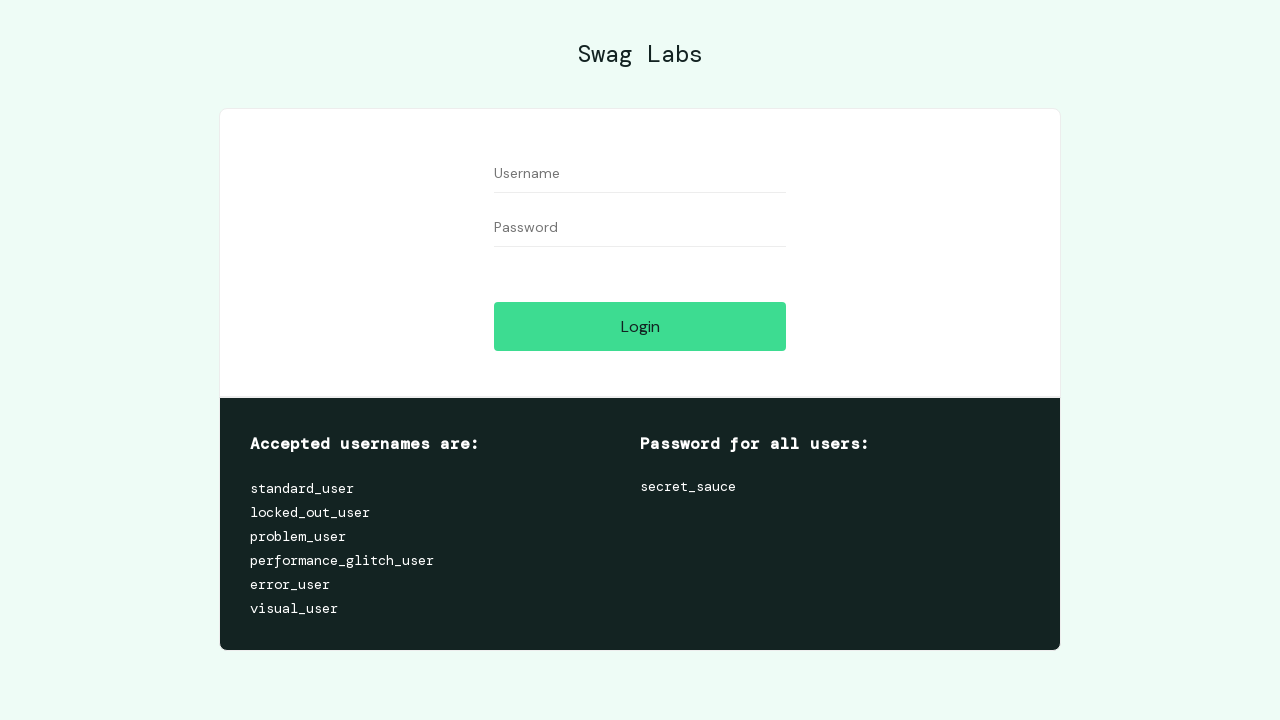

Filled username field with 'standard_user' on #user-name
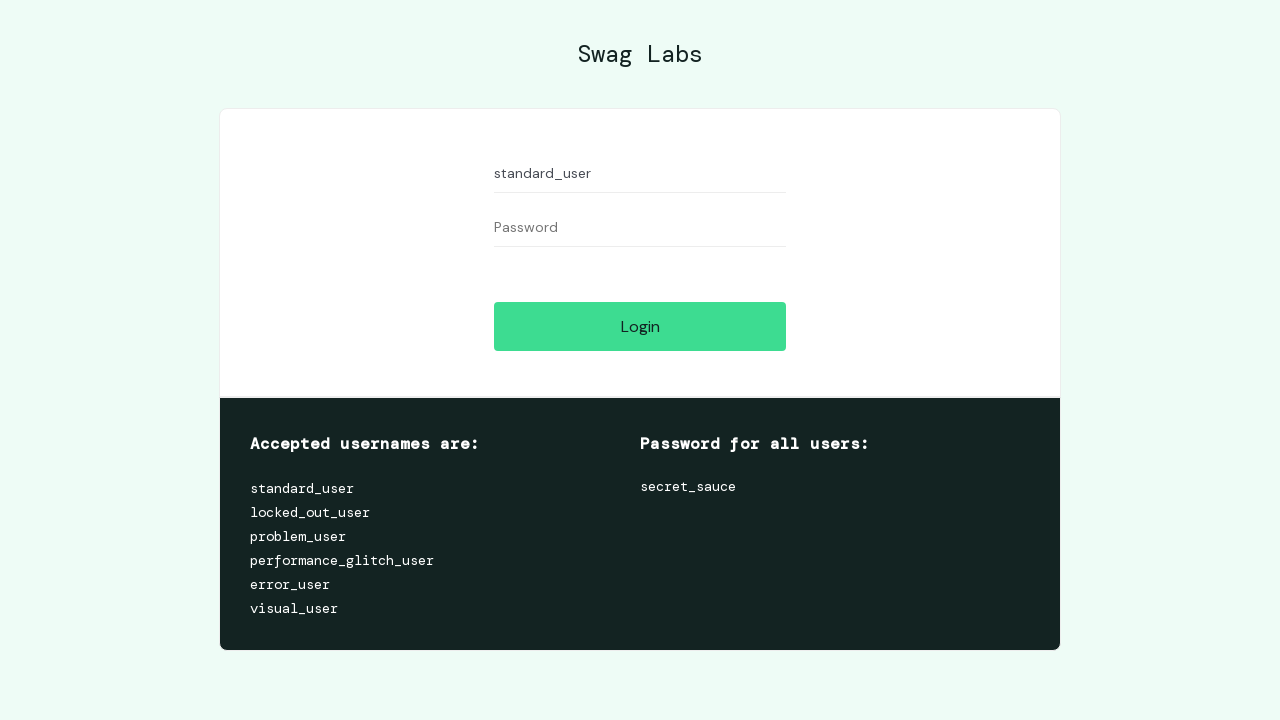

Filled password field with 'secret_sauce' on #password
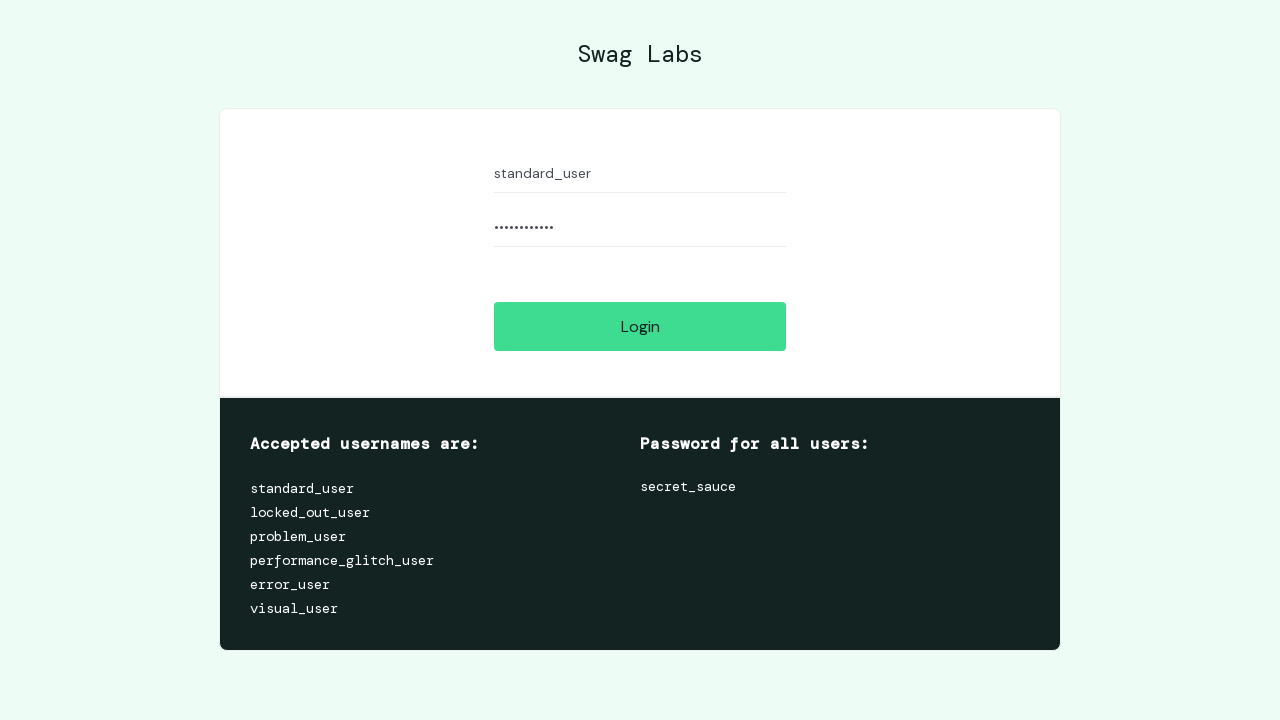

Clicked login button and authenticated at (640, 326) on [name='login-button']
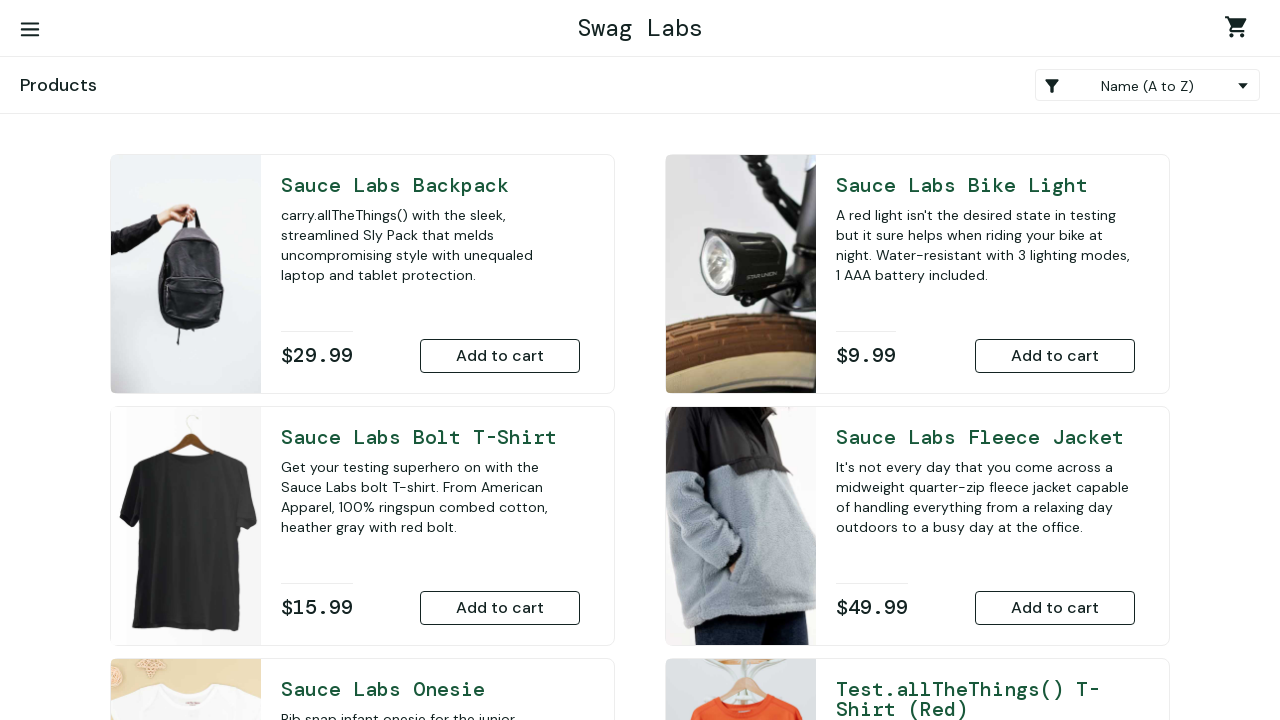

Navigated to shopping cart at (1240, 30) on .shopping_cart_link
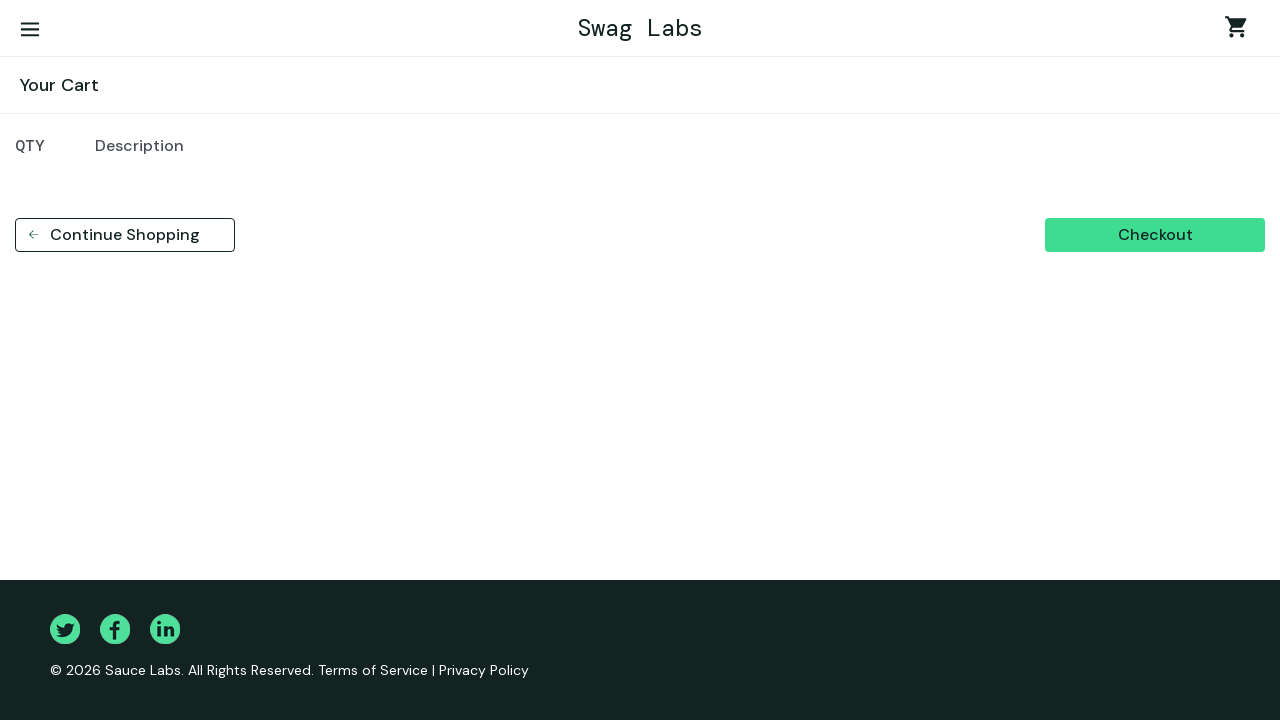

Clicked checkout button with empty cart at (1155, 235) on #checkout
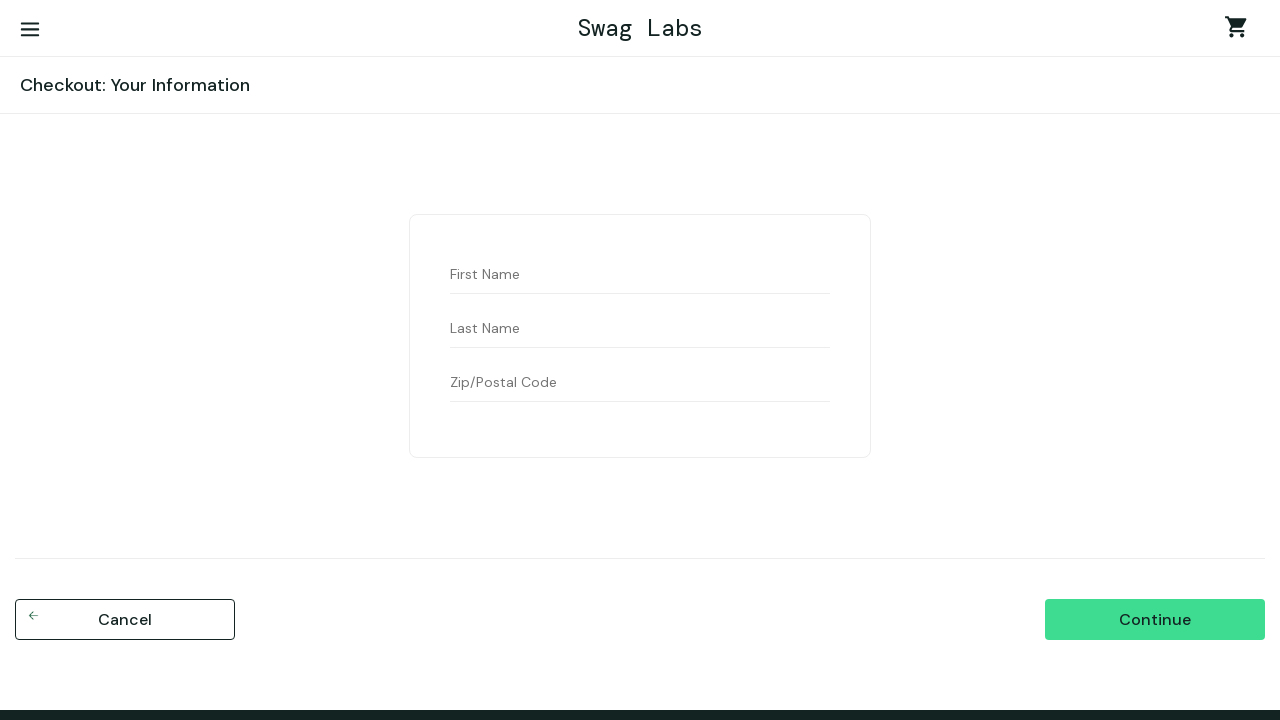

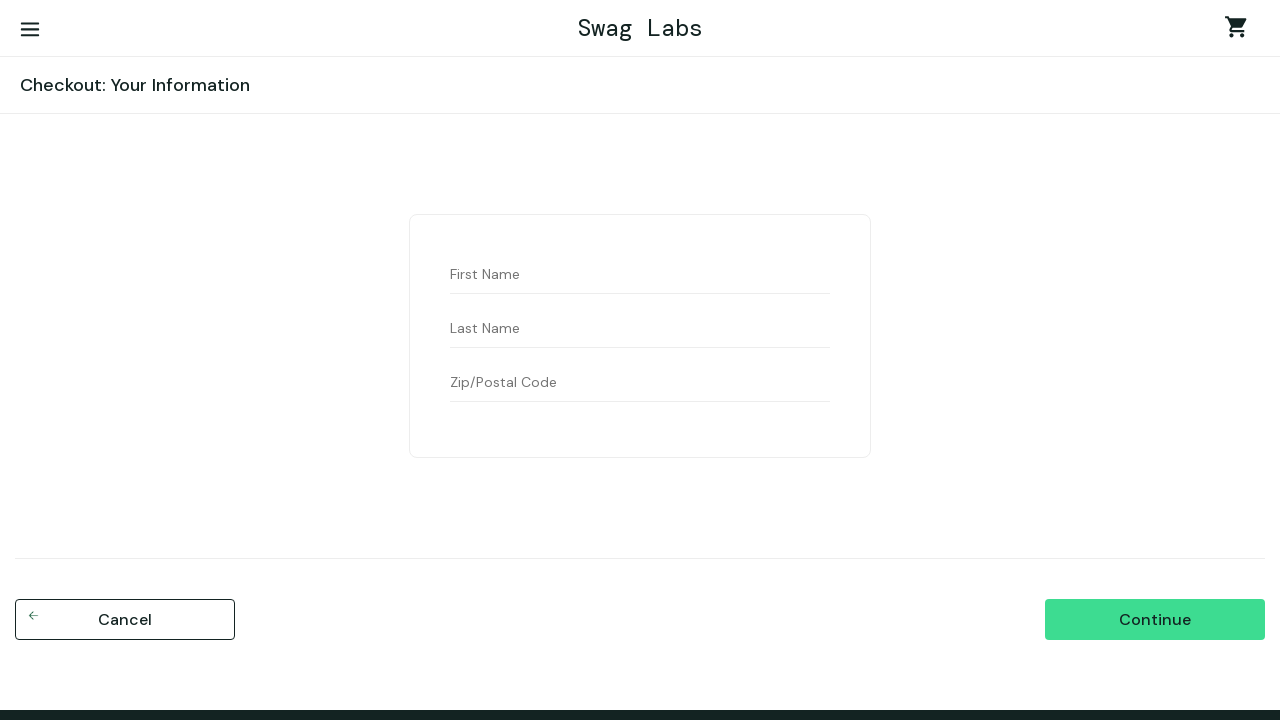